Tests double-click functionality by filling an input field and double-clicking a button to copy the text to another field

Starting URL: https://www.w3schools.com/tags/tryit.asp?filename=tryhtml5_ev_ondblclick3

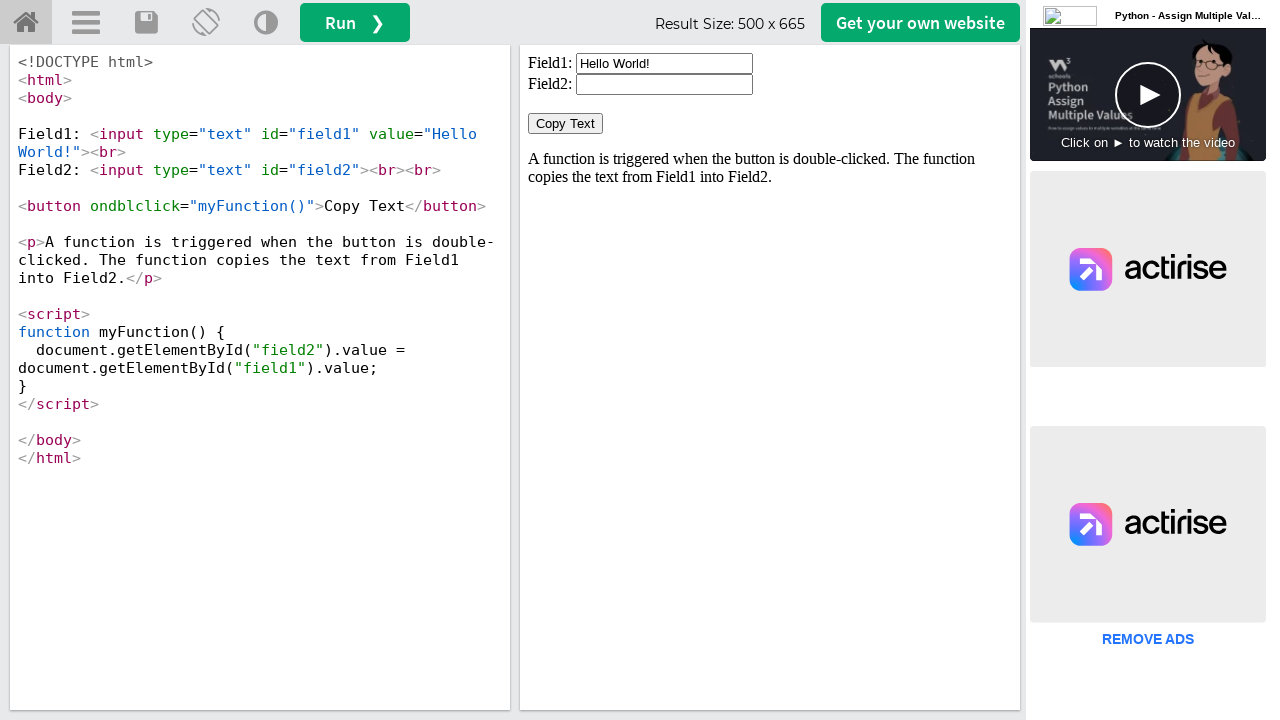

Located the iframe containing the demo
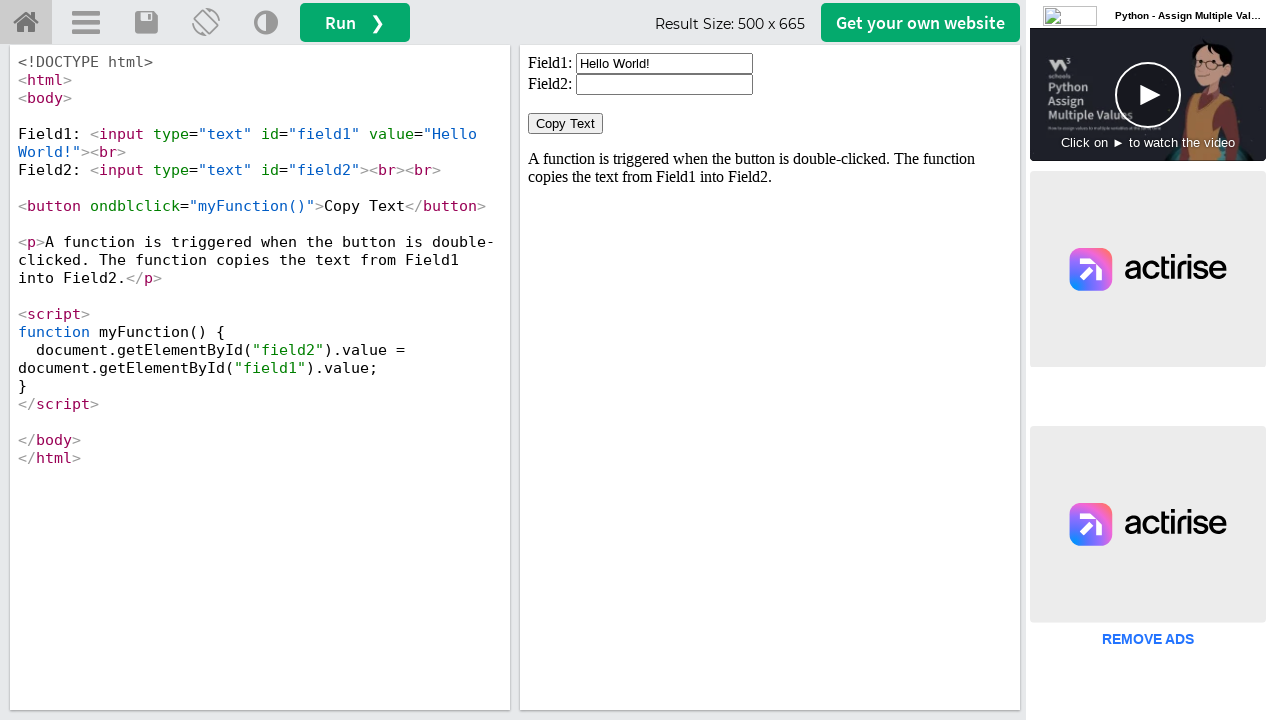

Cleared the first input field on iframe[id='iframeResult'] >> internal:control=enter-frame >> input#field1
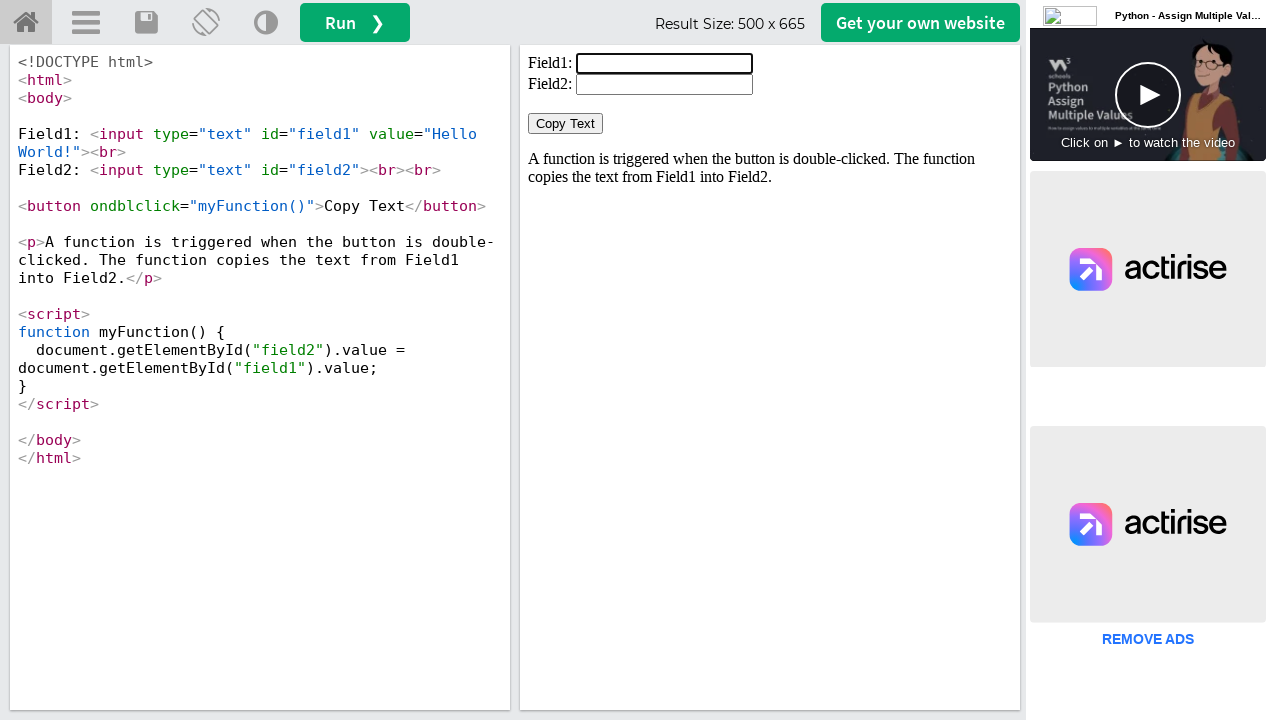

Filled the first input field with 'Welcome' on iframe[id='iframeResult'] >> internal:control=enter-frame >> input#field1
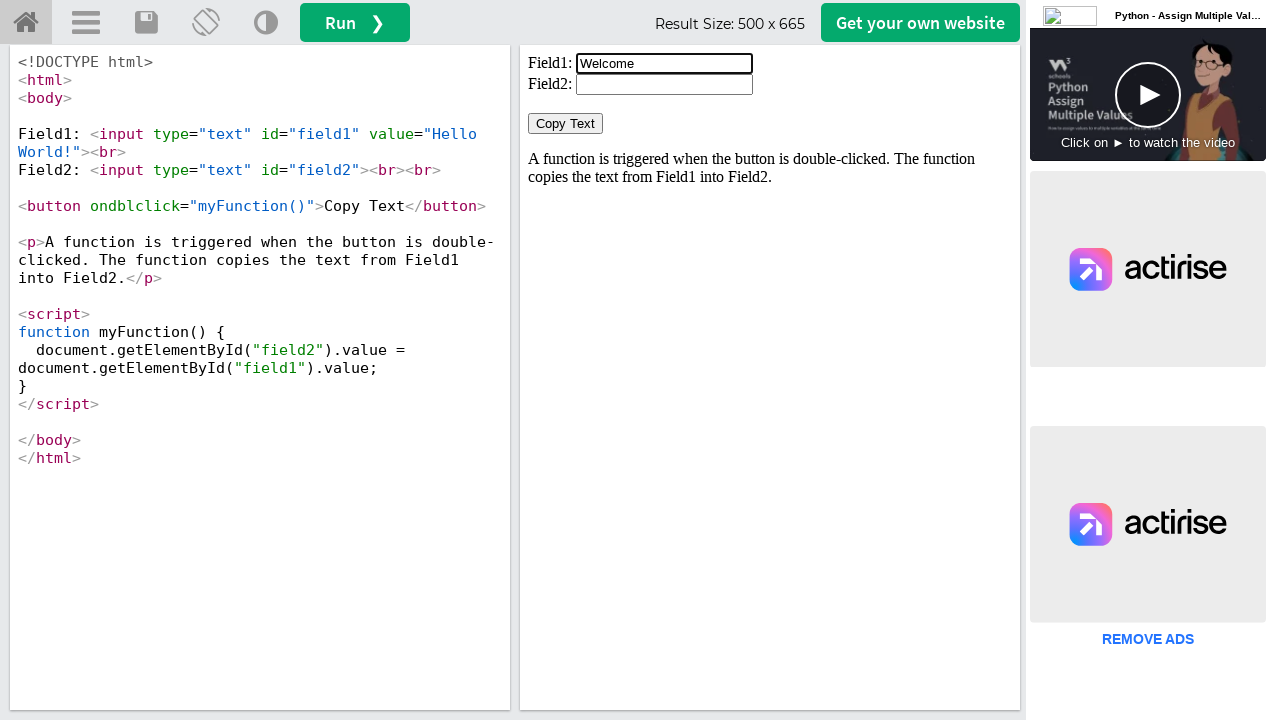

Double-clicked the button to copy text from field1 to field2 at (566, 124) on iframe[id='iframeResult'] >> internal:control=enter-frame >> button[ondblclick='
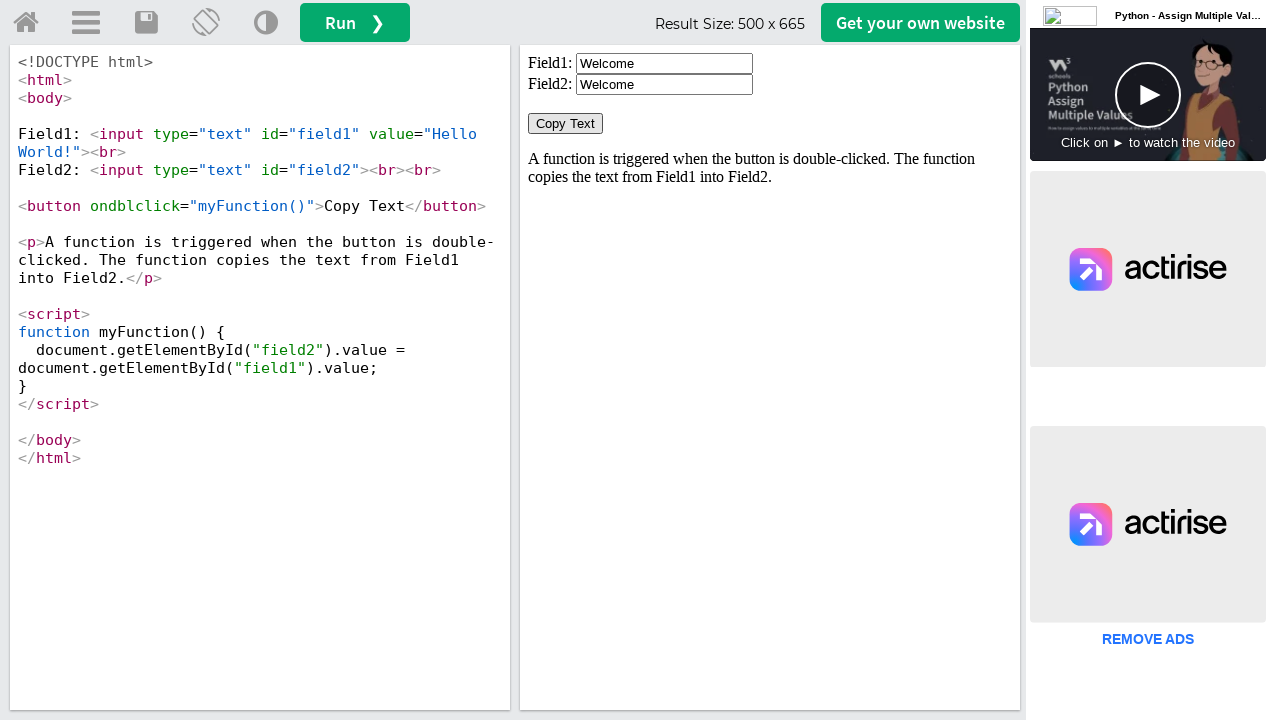

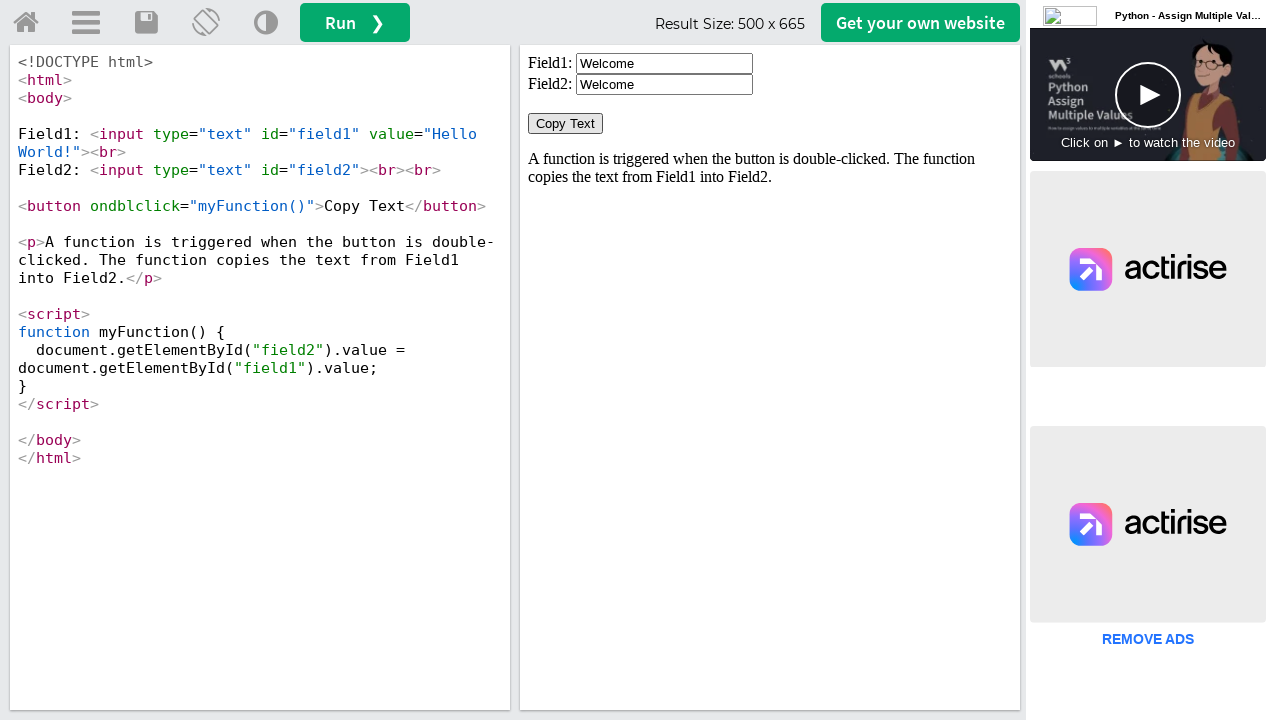